Tests the adults increment/decrement buttons on the booking form by navigating to Standard Suite and clicking the increment button multiple times to reach maximum occupancy.

Starting URL: https://ancabota09.wixsite.com/intern

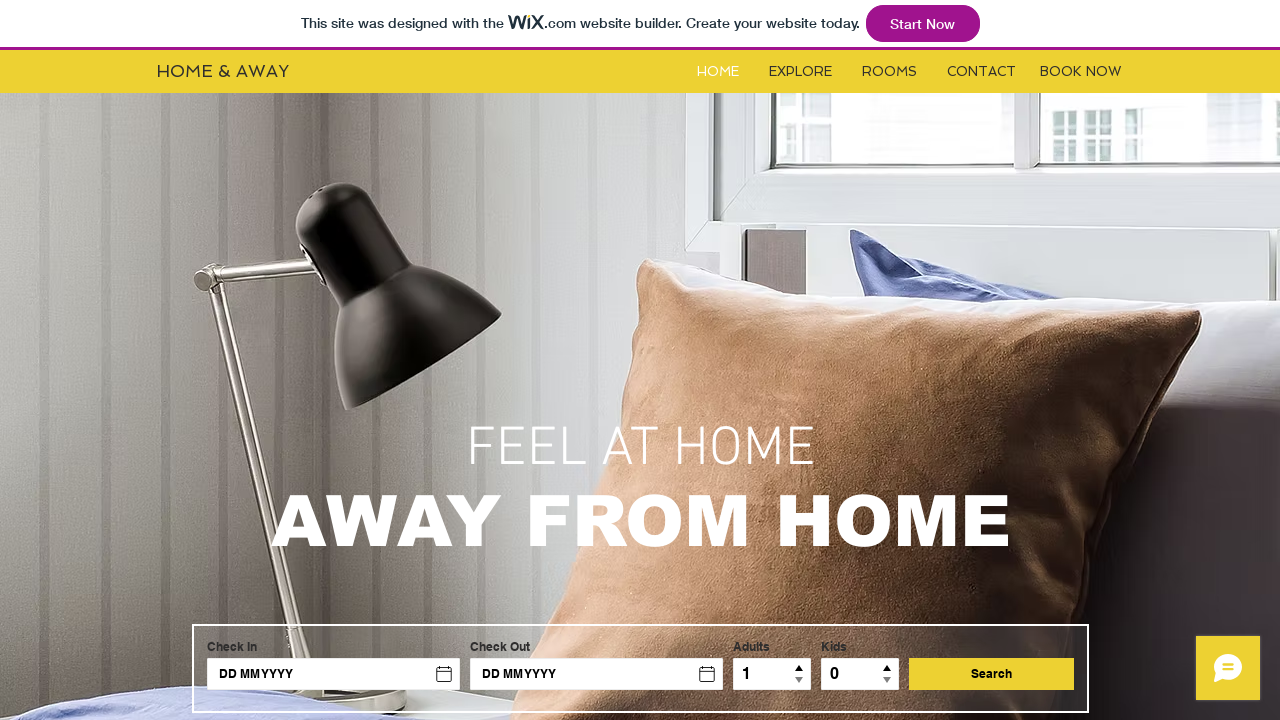

Waited for Rooms button to be available
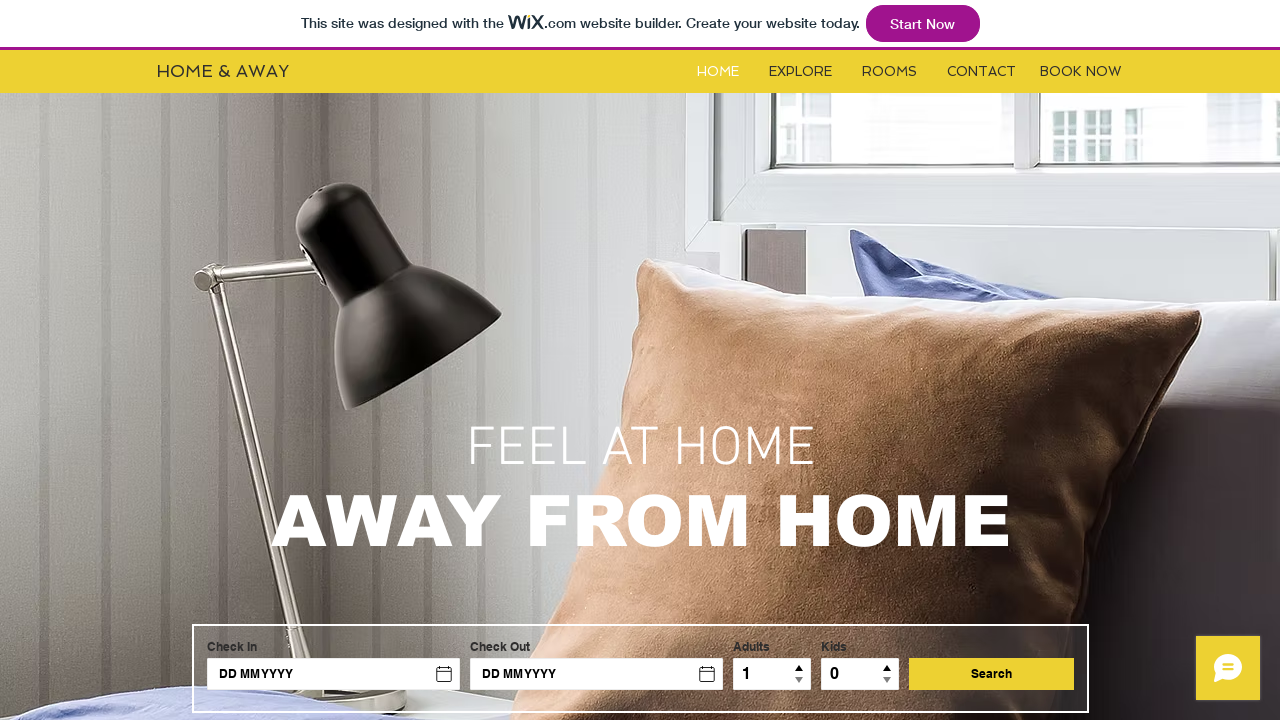

Clicked Rooms button at (890, 72) on #i6kl732v2label
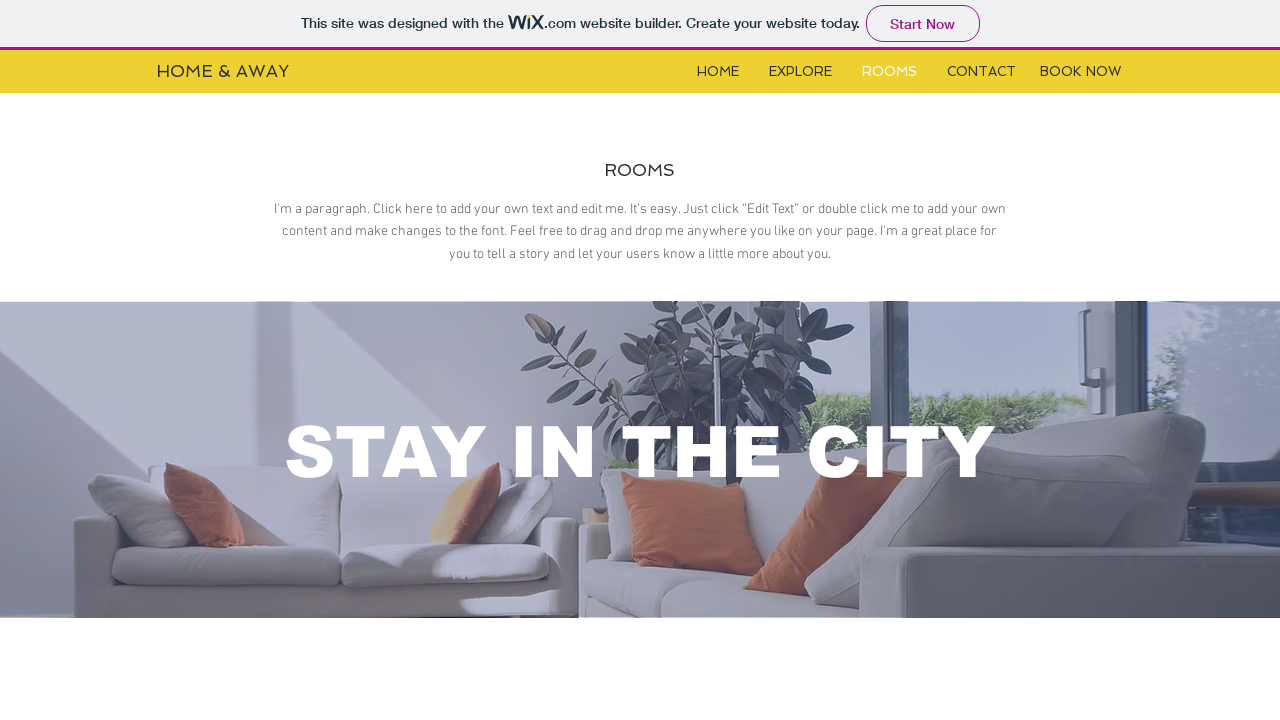

Waited for room listings iframe to load
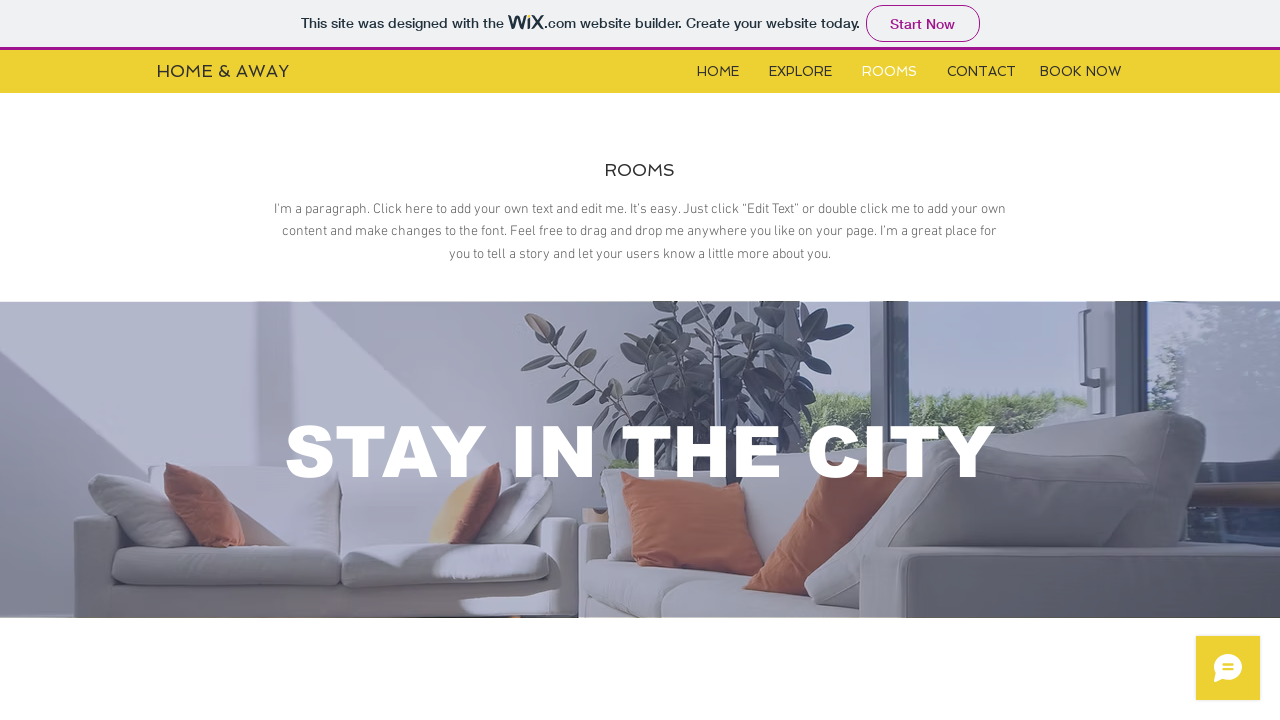

Switched to room listings iframe
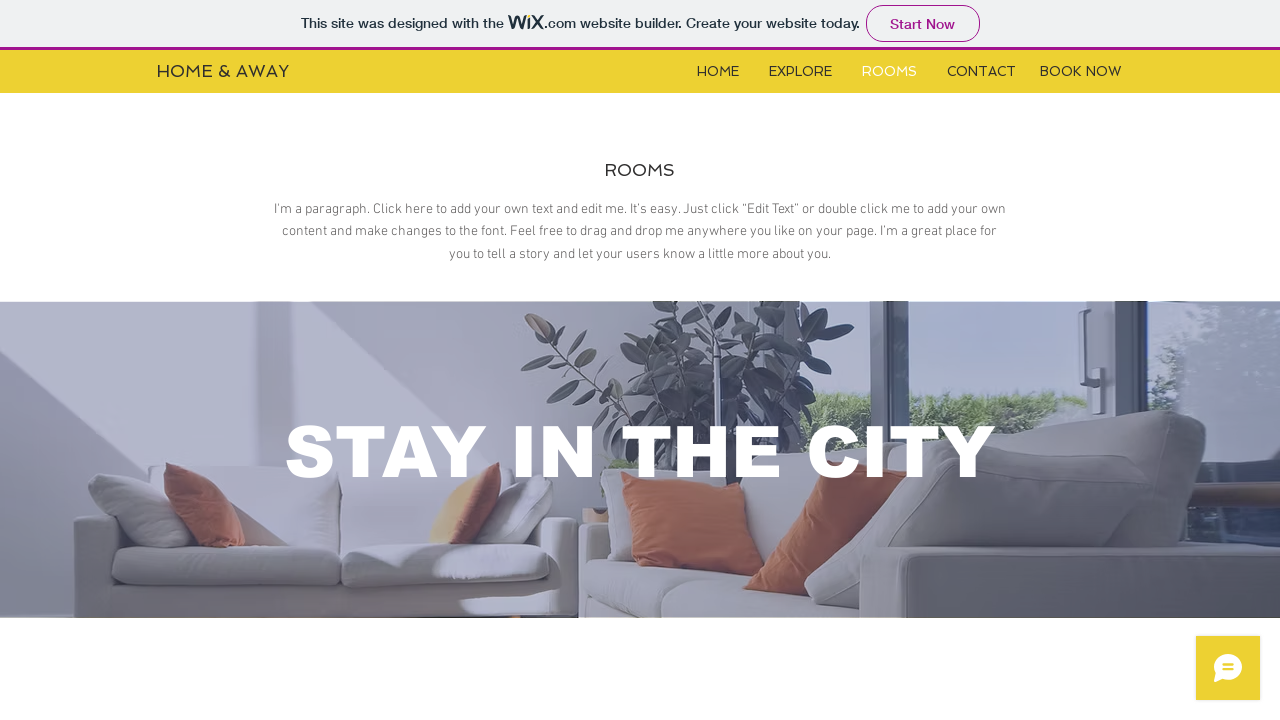

Waited for Standard Suite button to be available
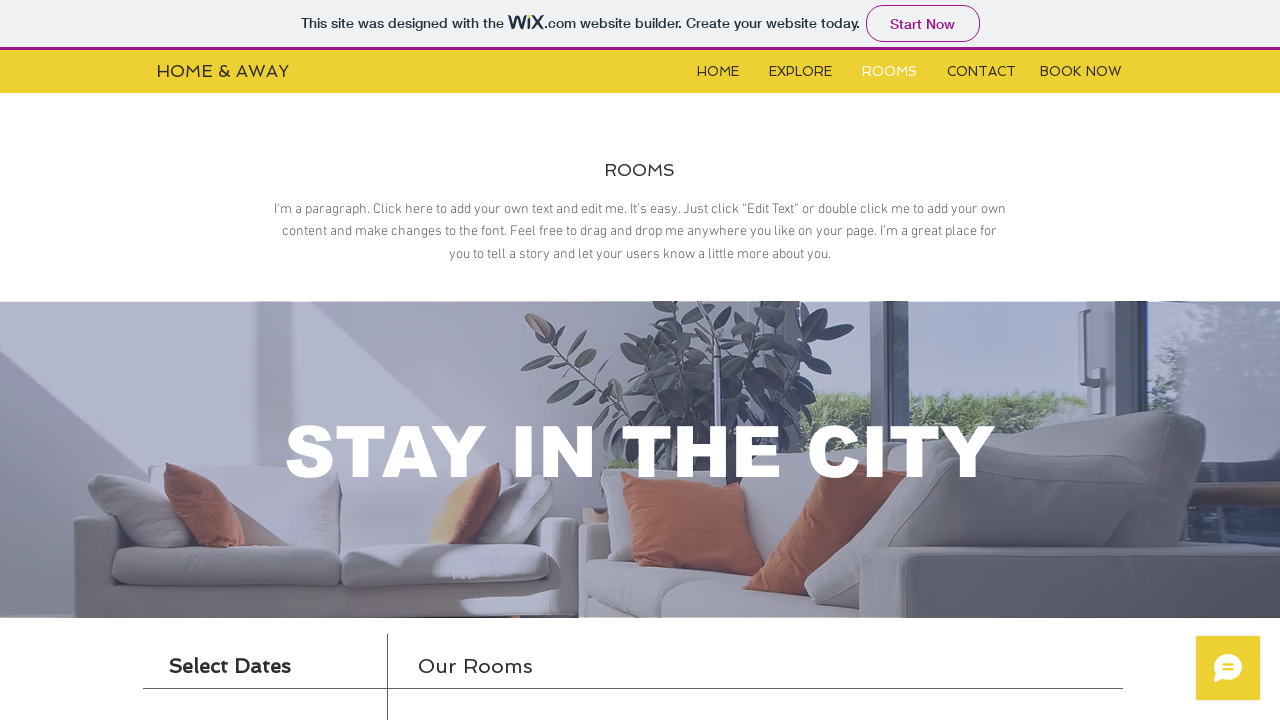

Clicked Standard Suite button at (1034, 360) on xpath=//*[@id='content']/div/div[2]/div/ul/li[1]/div/div[2]/div[4]/button
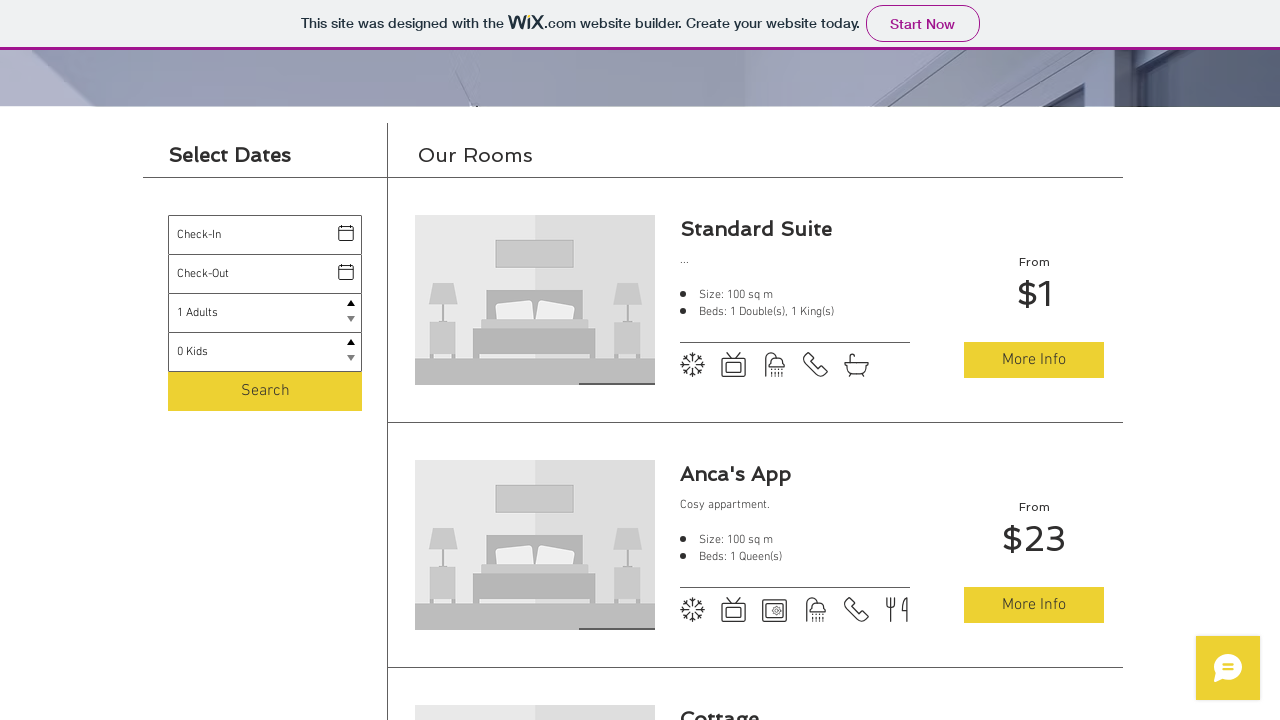

Waited for room detail iframe to load
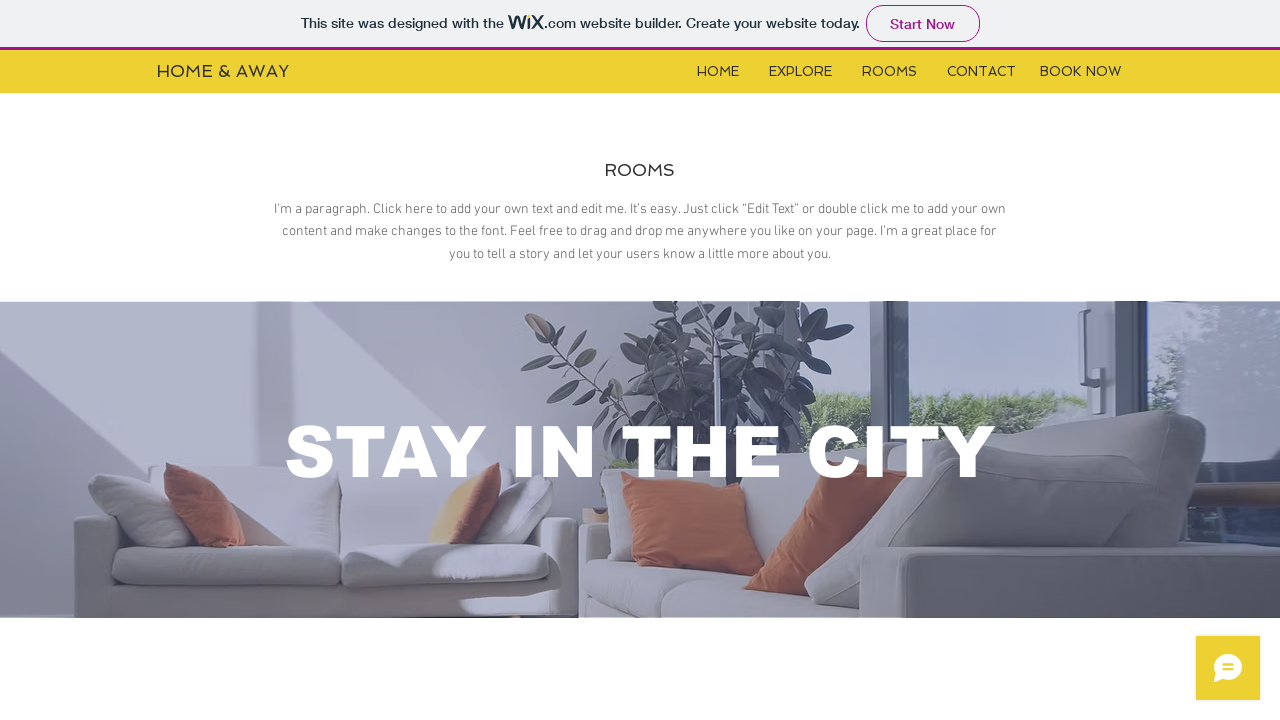

Selected room detail iframe element
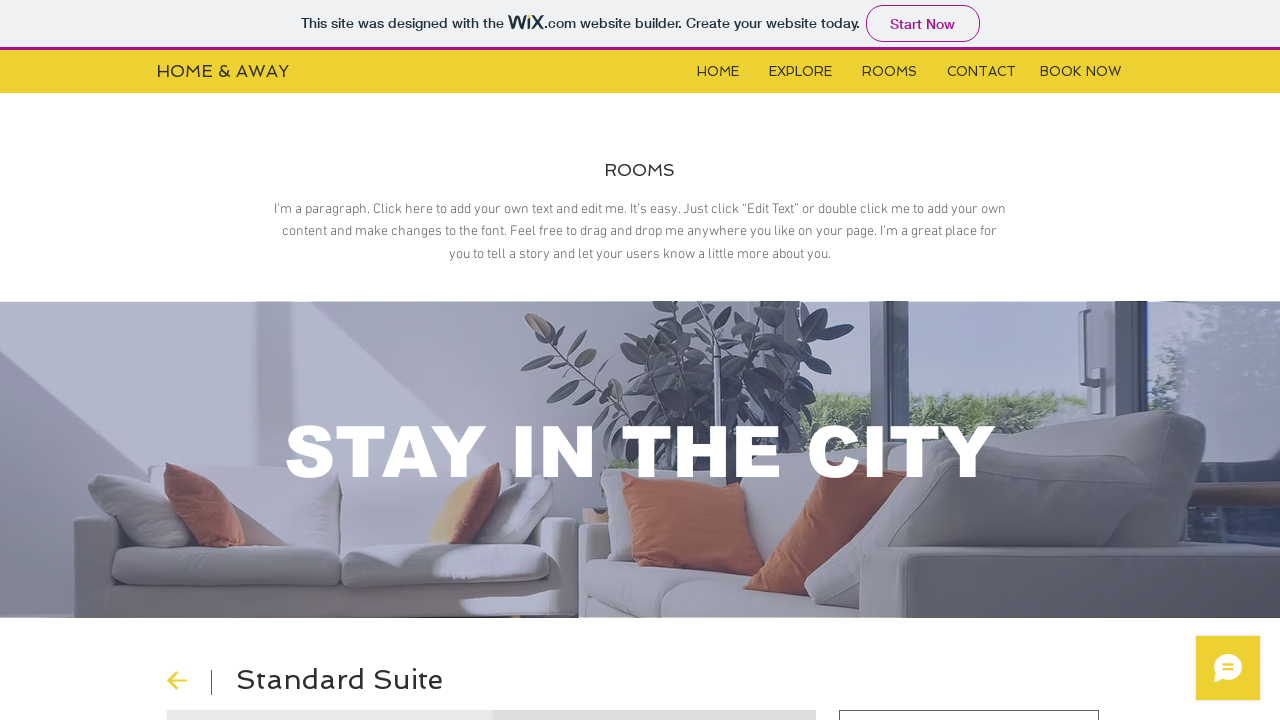

Switched to room detail iframe
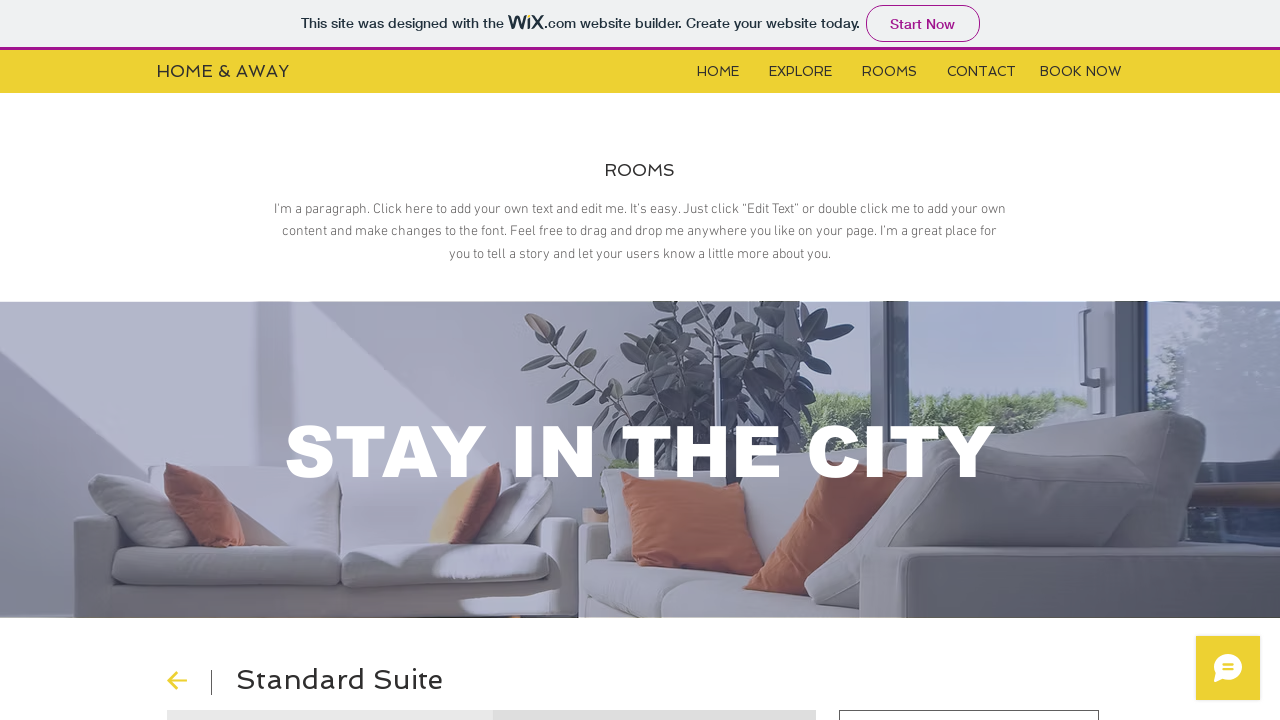

Waited for adults increment button to be available
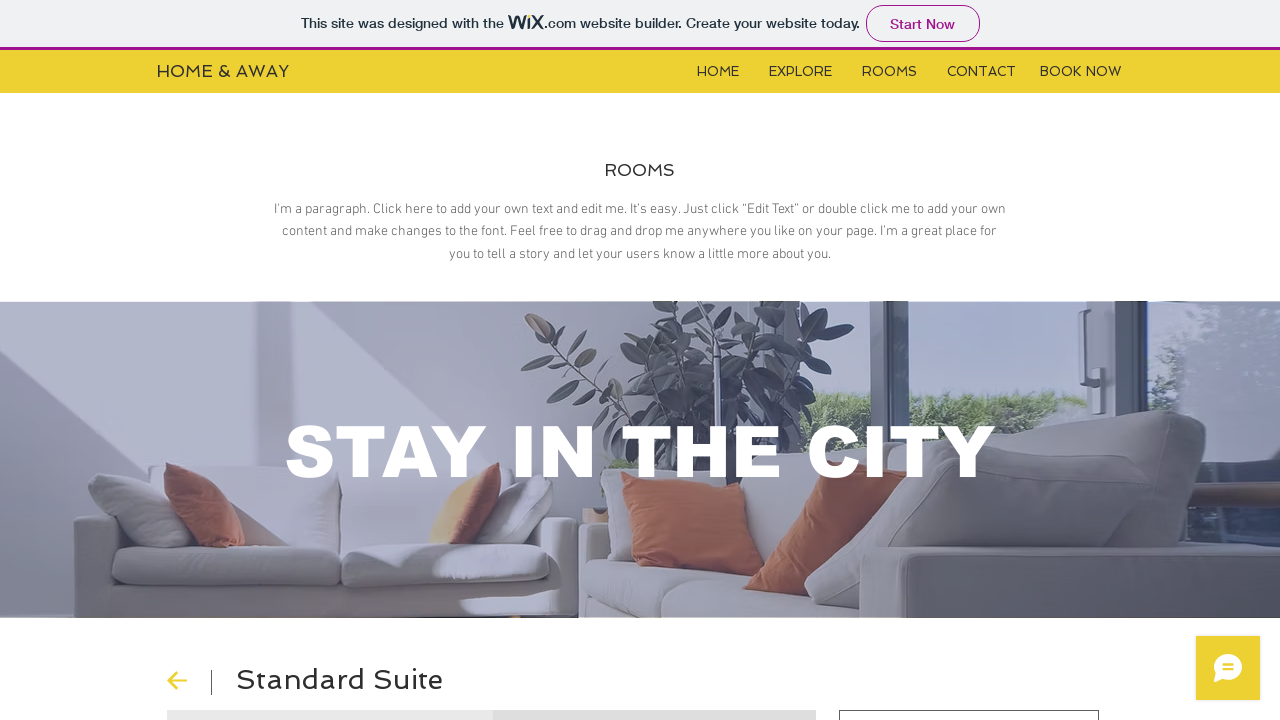

Clicked adults increment button (click 1/5) at (1057, 361) on #adults .up
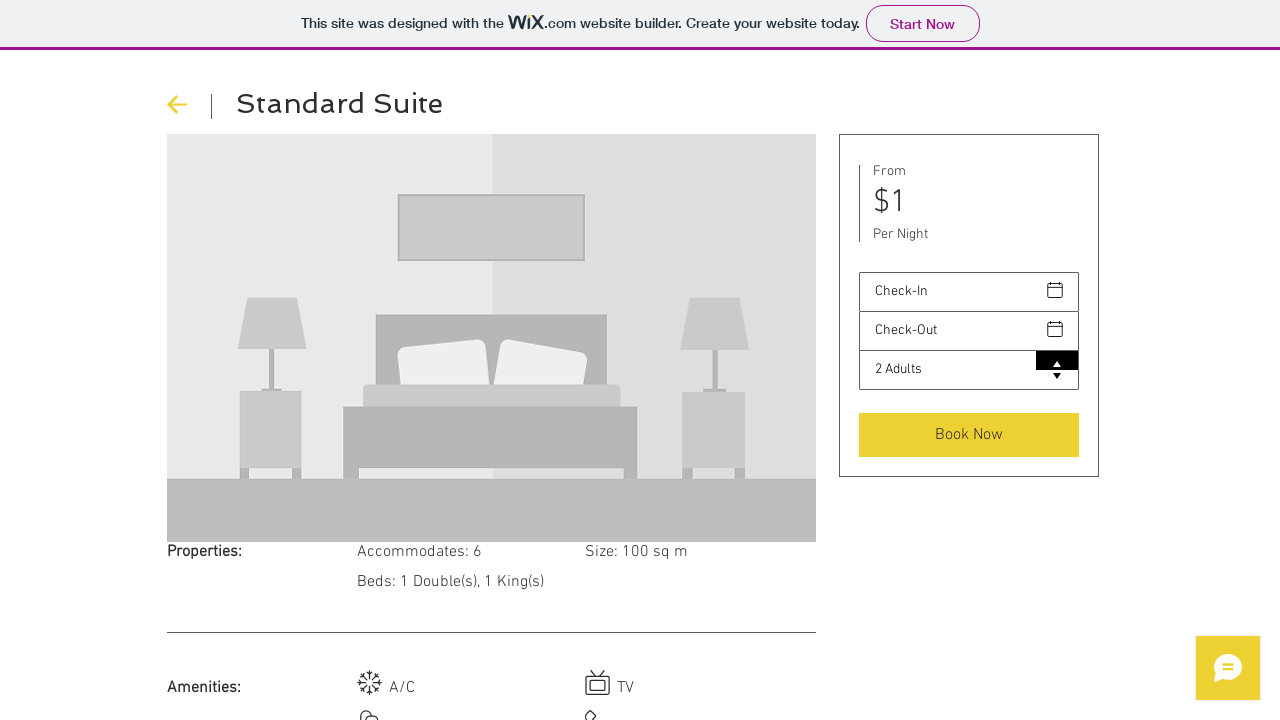

Waited 500ms between increment clicks
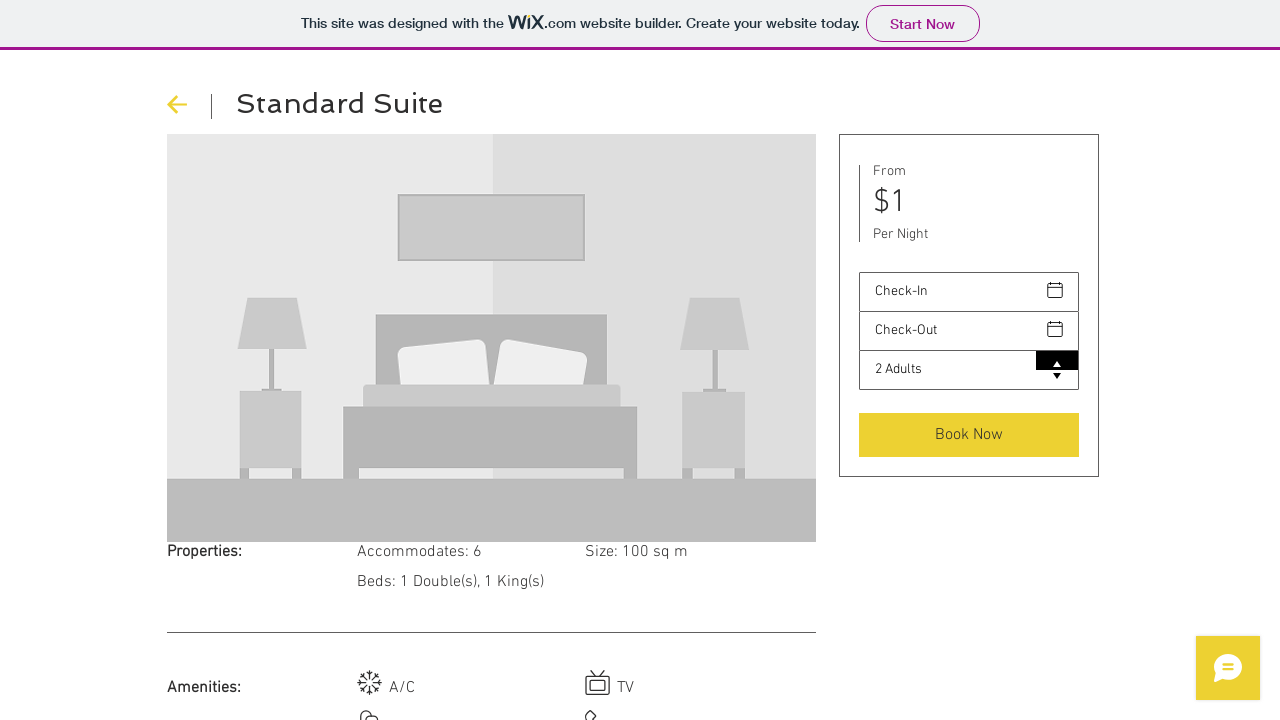

Clicked adults increment button (click 2/5) at (1057, 361) on #adults .up
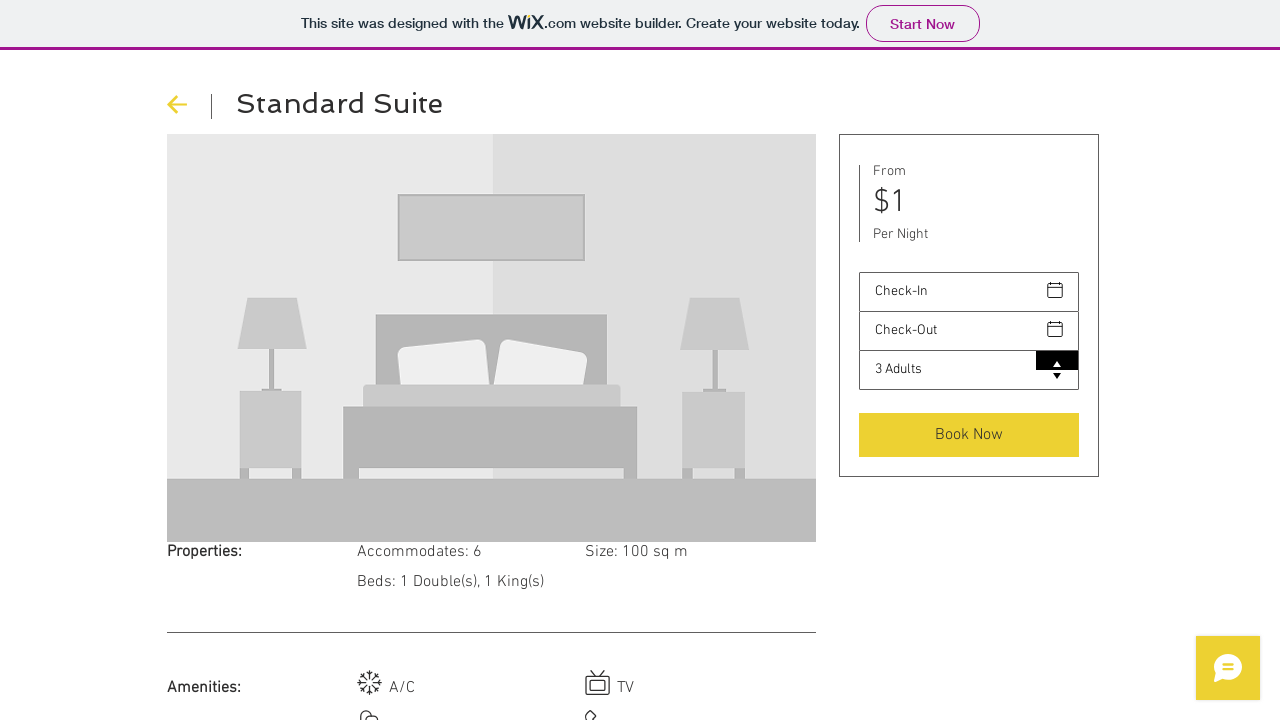

Waited 500ms between increment clicks
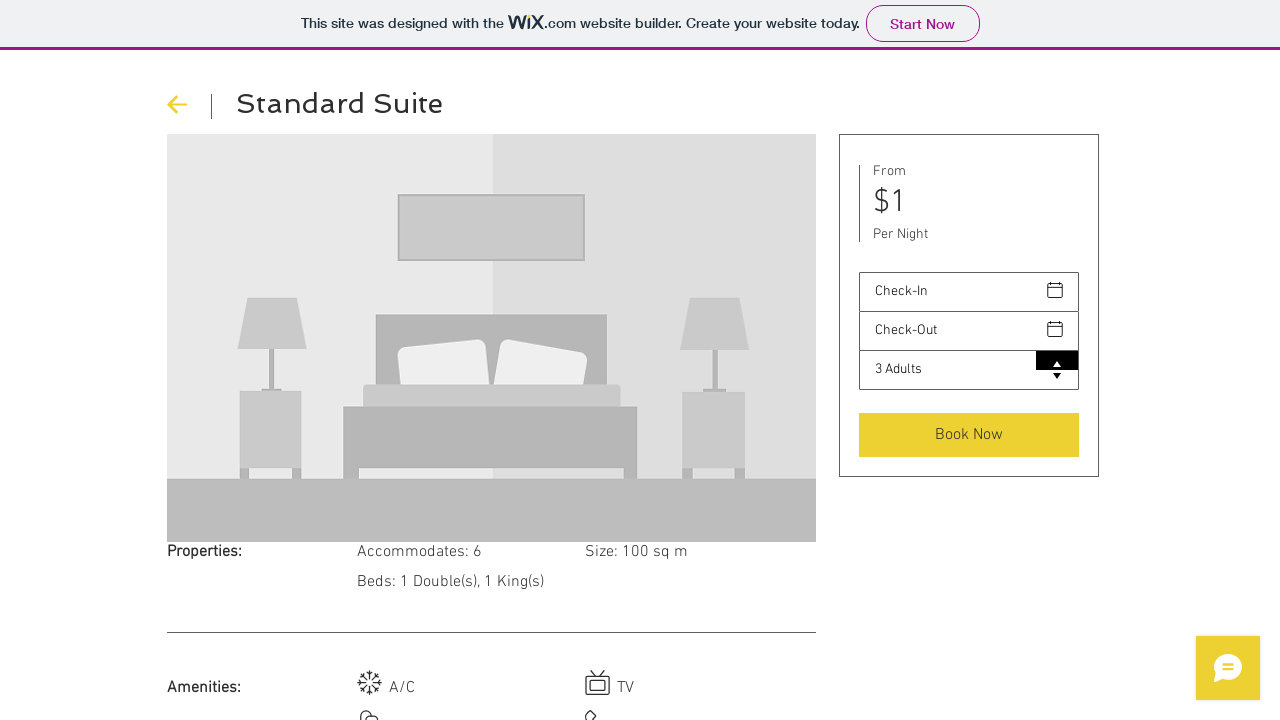

Clicked adults increment button (click 3/5) at (1057, 361) on #adults .up
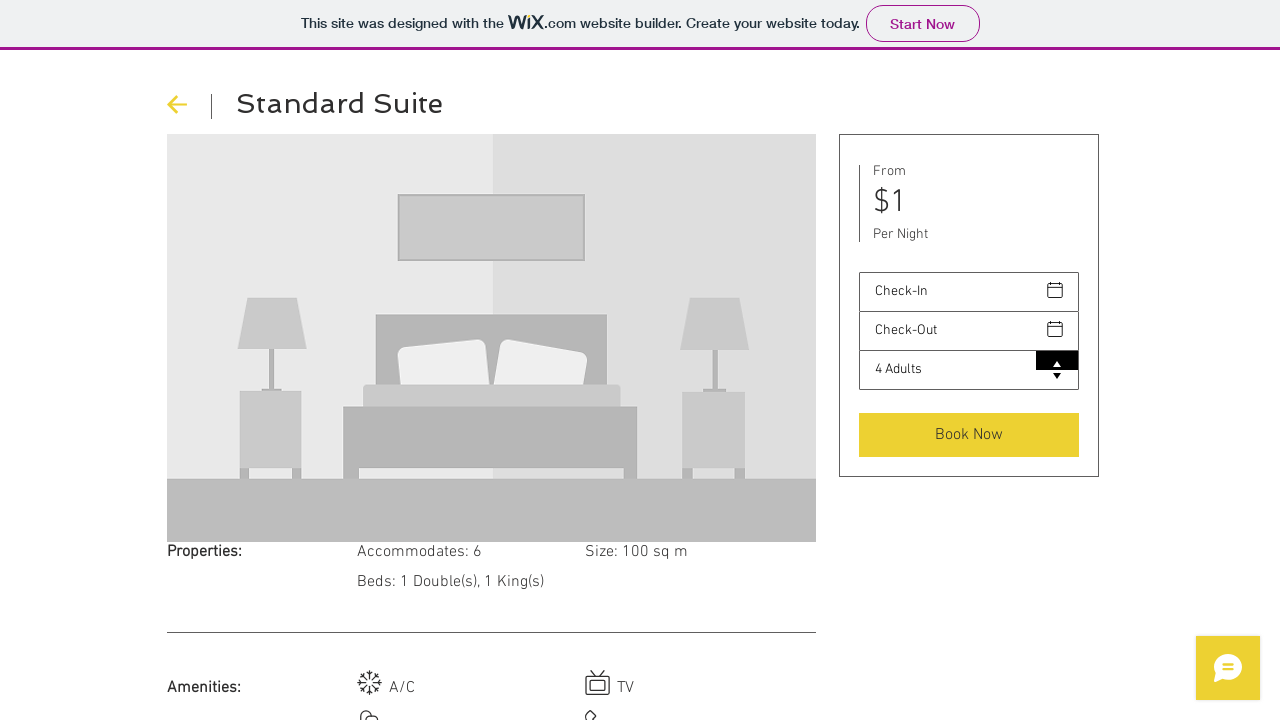

Waited 500ms between increment clicks
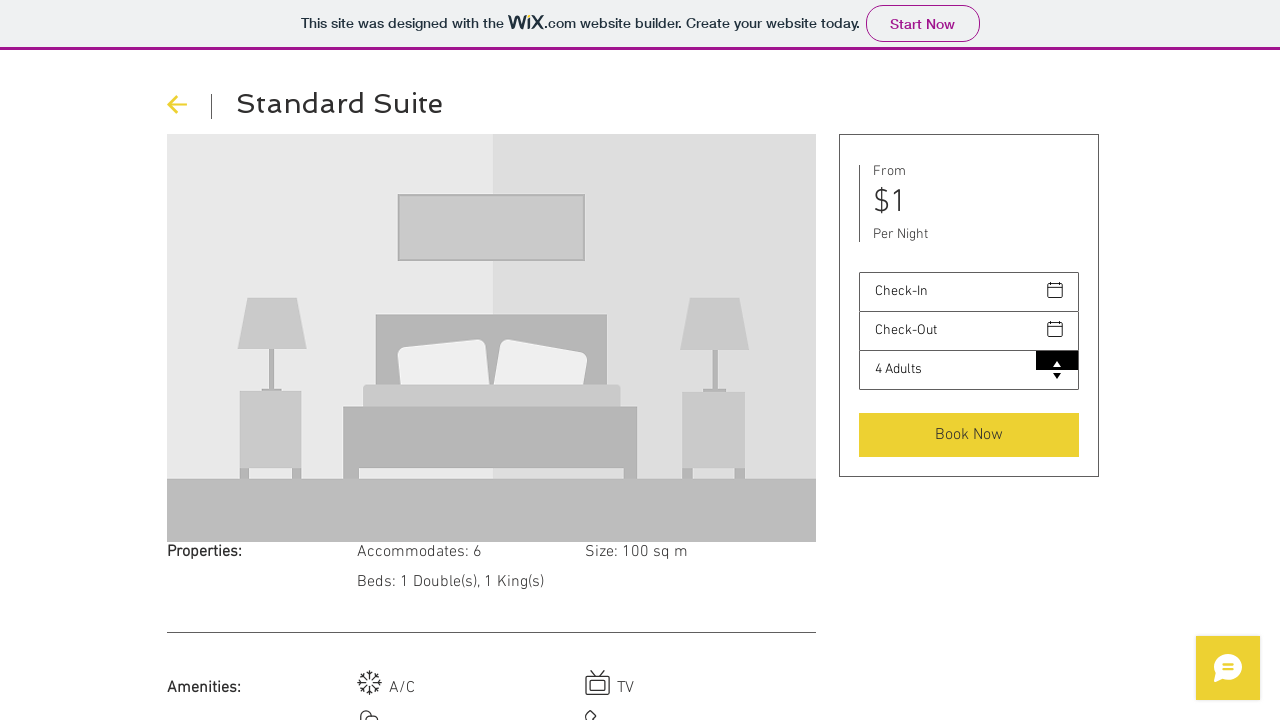

Clicked adults increment button (click 4/5) at (1057, 361) on #adults .up
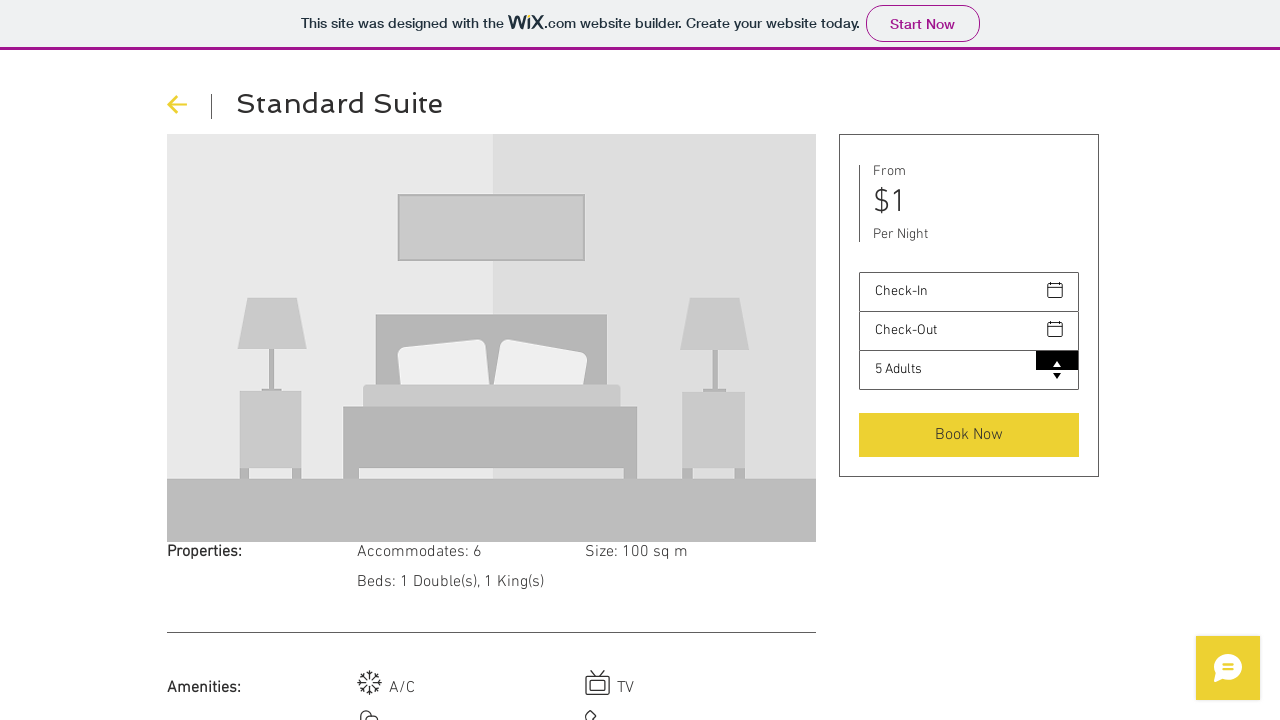

Waited 500ms between increment clicks
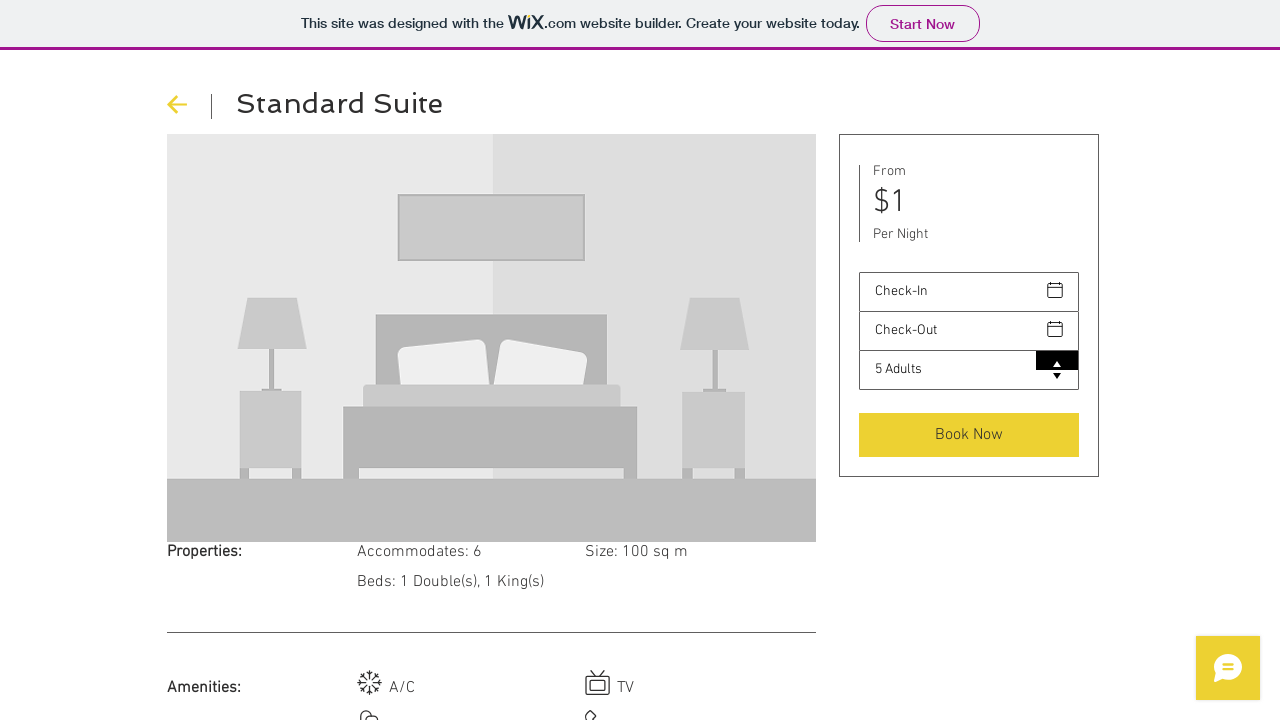

Clicked adults increment button (click 5/5) at (1057, 361) on #adults .up
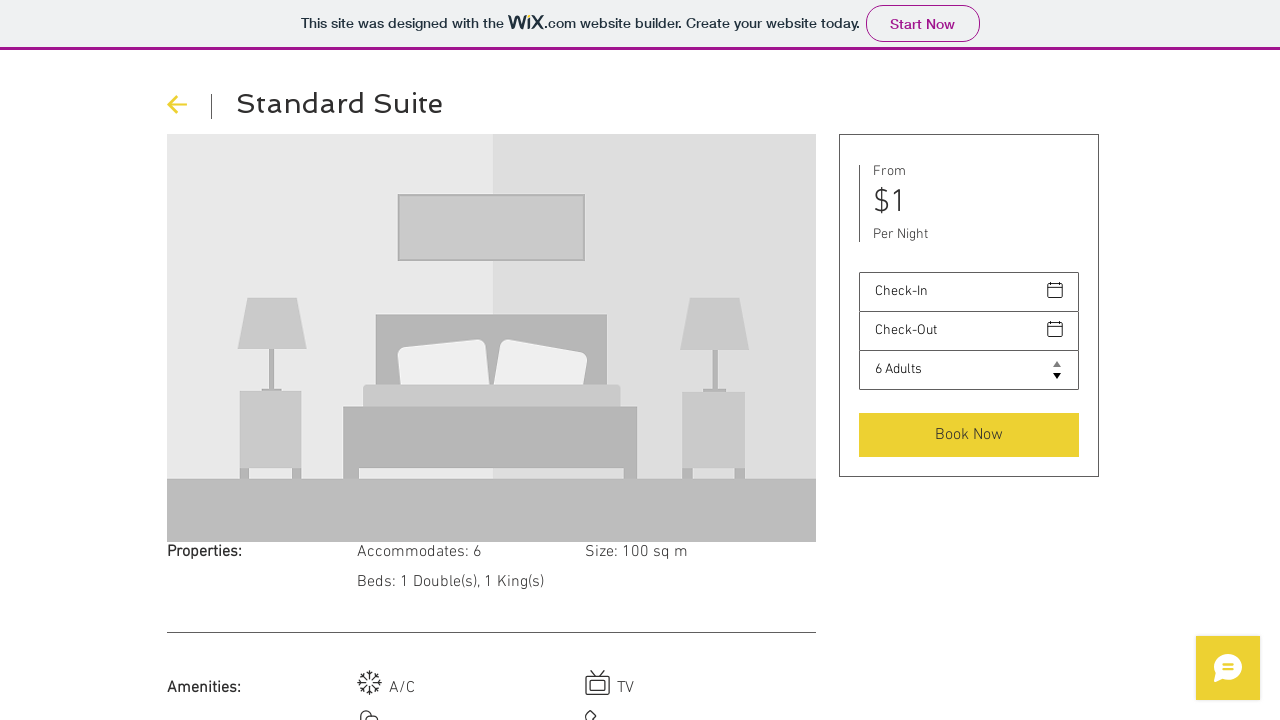

Waited 500ms between increment clicks
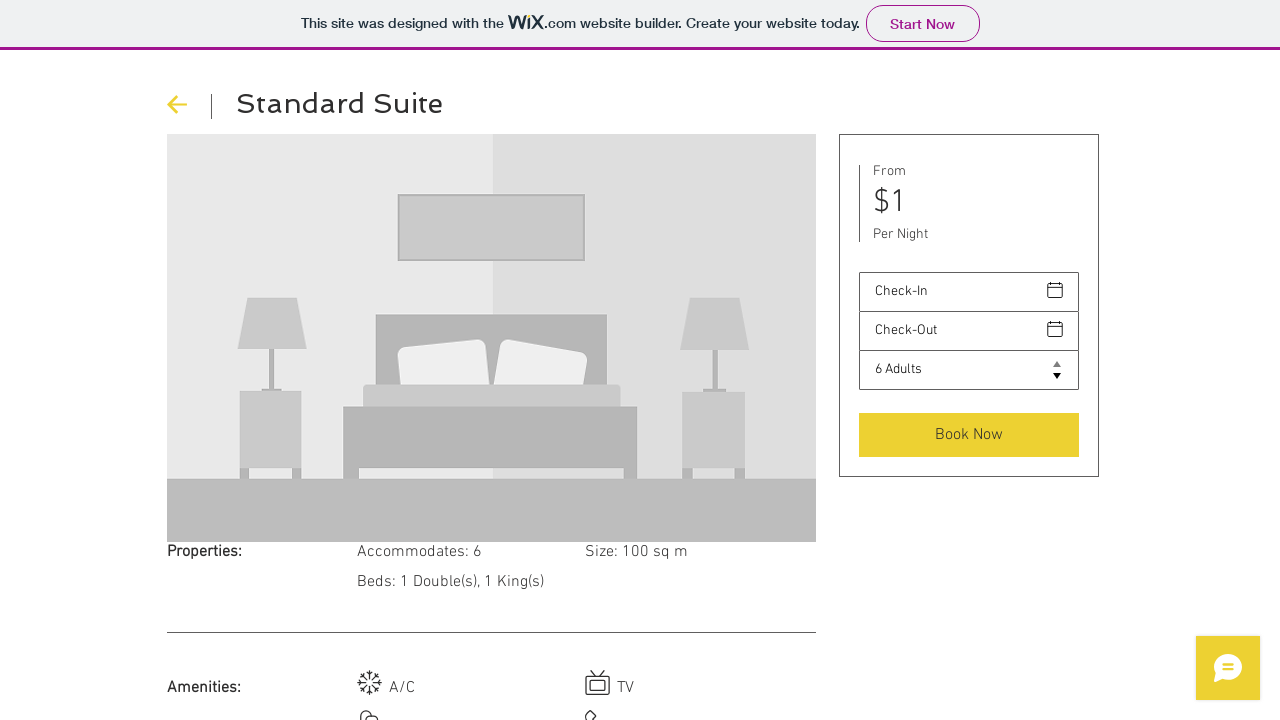

Verified adults field is available and should display 6 Adults
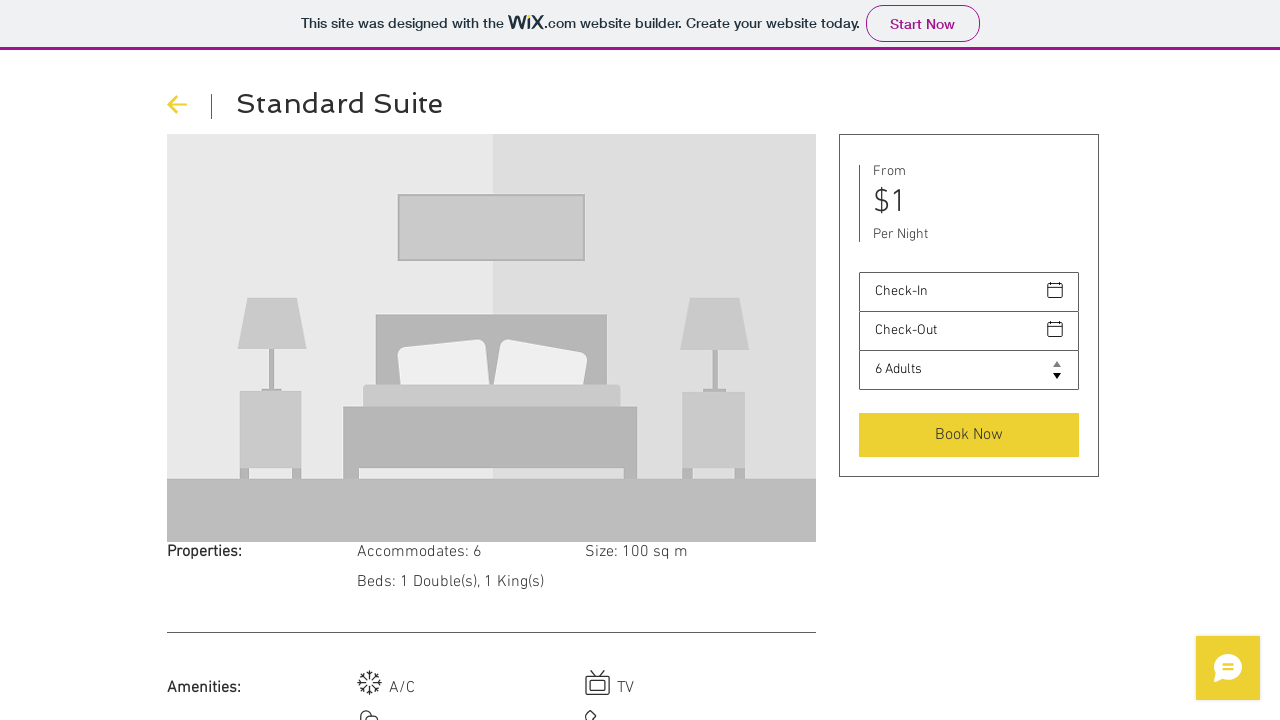

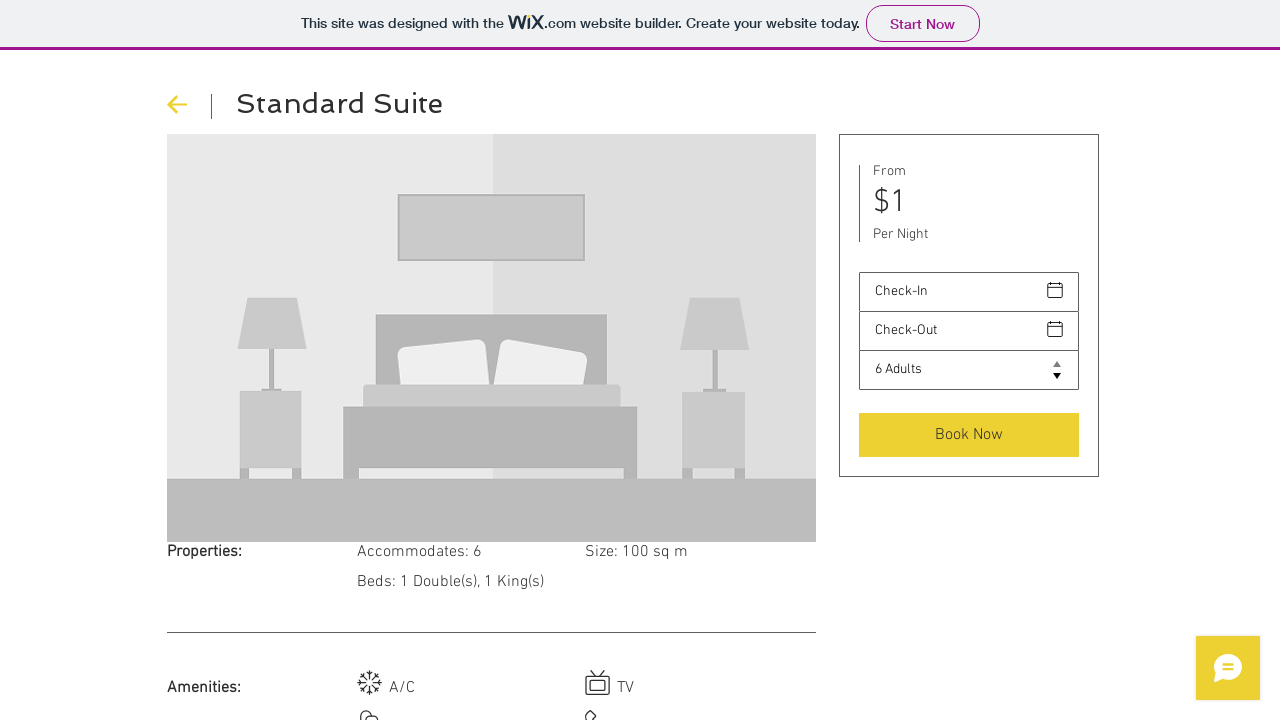